Fills out a complete web form with various input types including text fields, radio buttons, checkboxes, dropdown selection, and date picker, then submits the form

Starting URL: https://formy-project.herokuapp.com/form

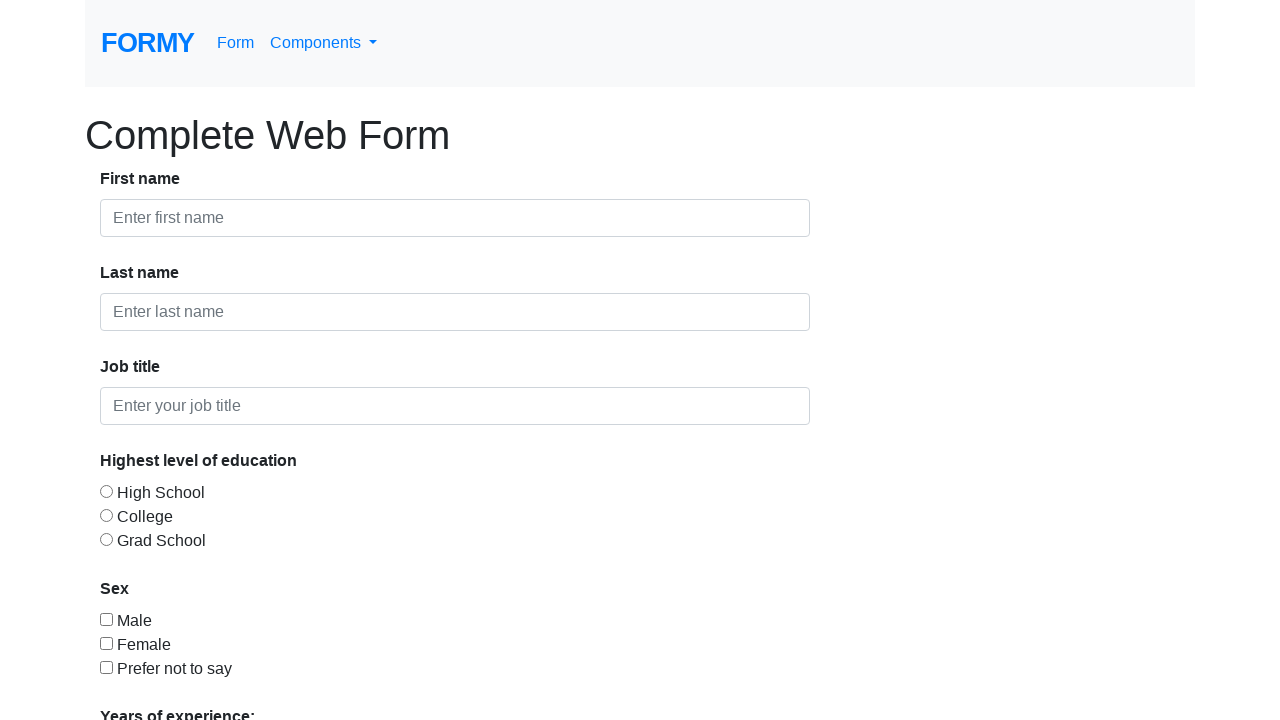

Filled first name field with 'ron' on #first-name
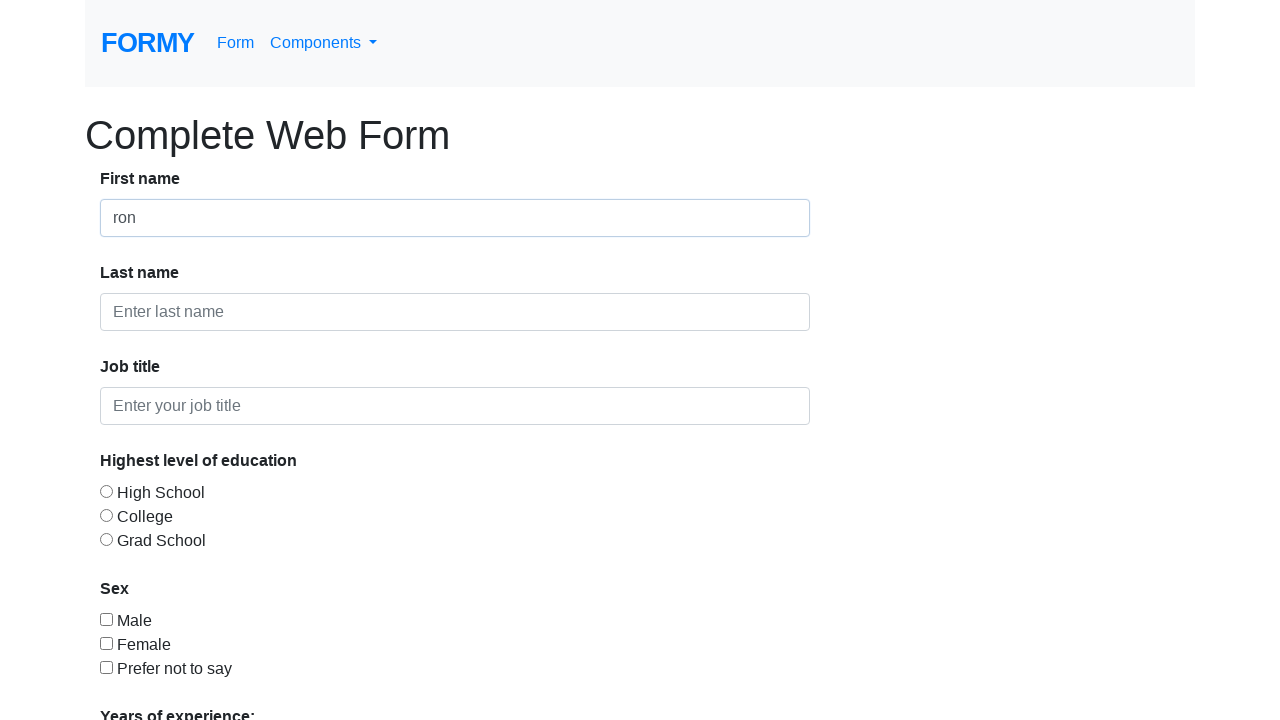

Filled last name field with 'cool' on #last-name
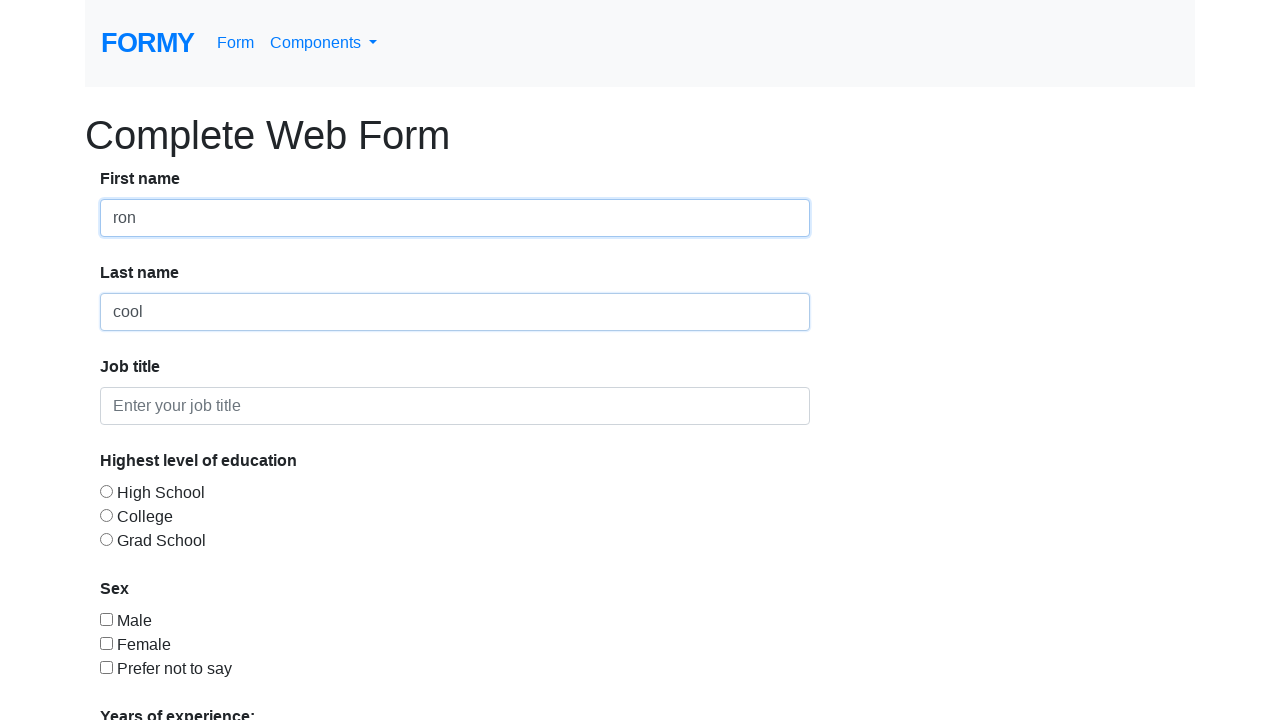

Filled job title field with 'Engineer' on #job-title
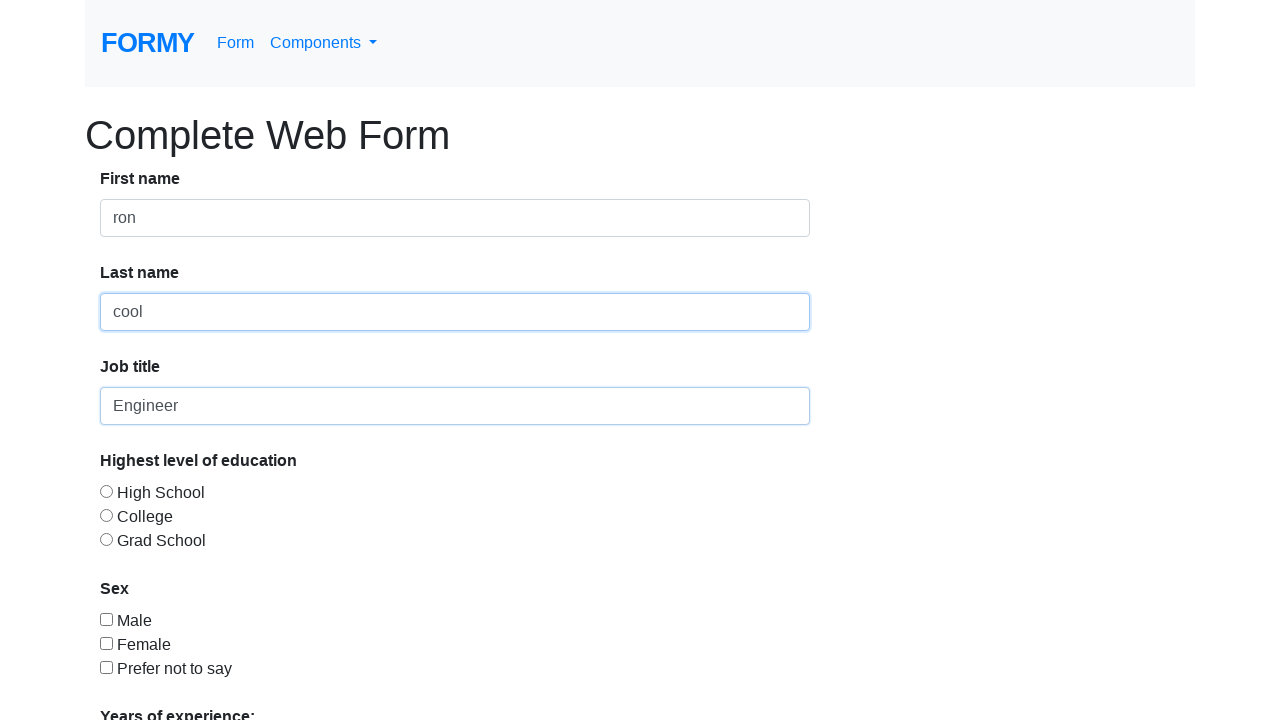

Selected education level radio button option 3 at (106, 539) on #radio-button-3
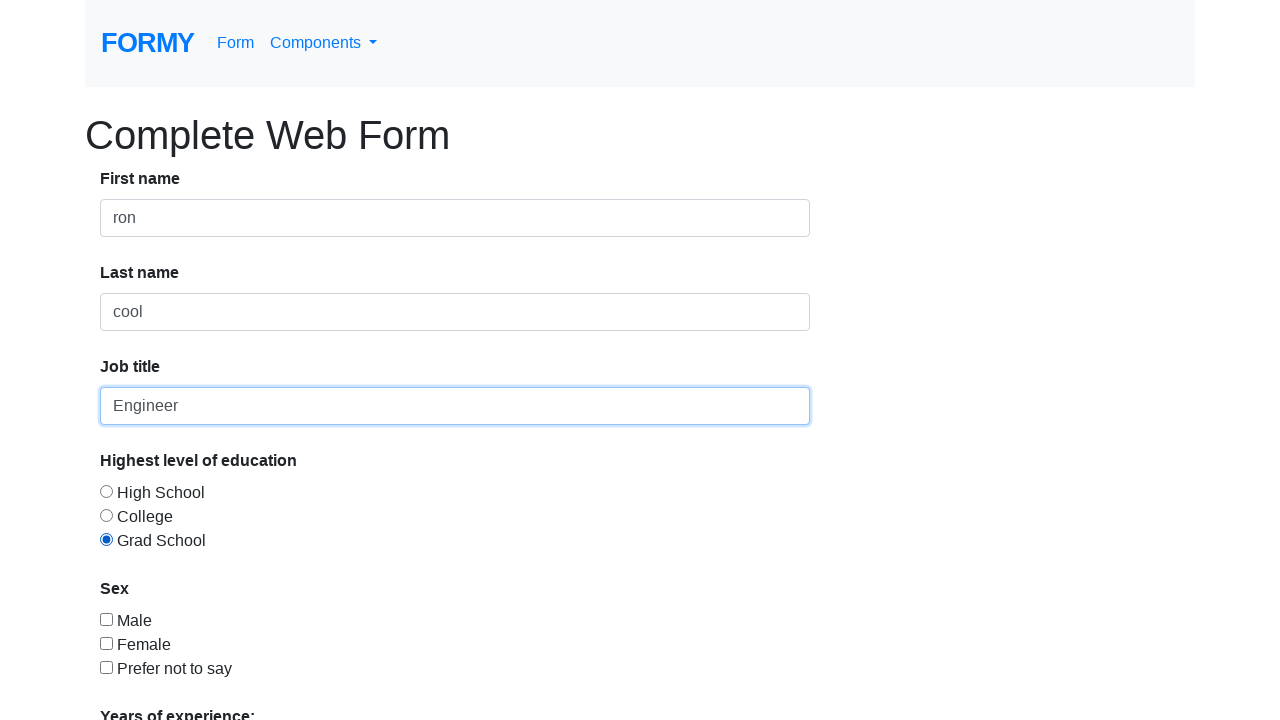

Selected gender checkbox option 1 at (106, 619) on #checkbox-1
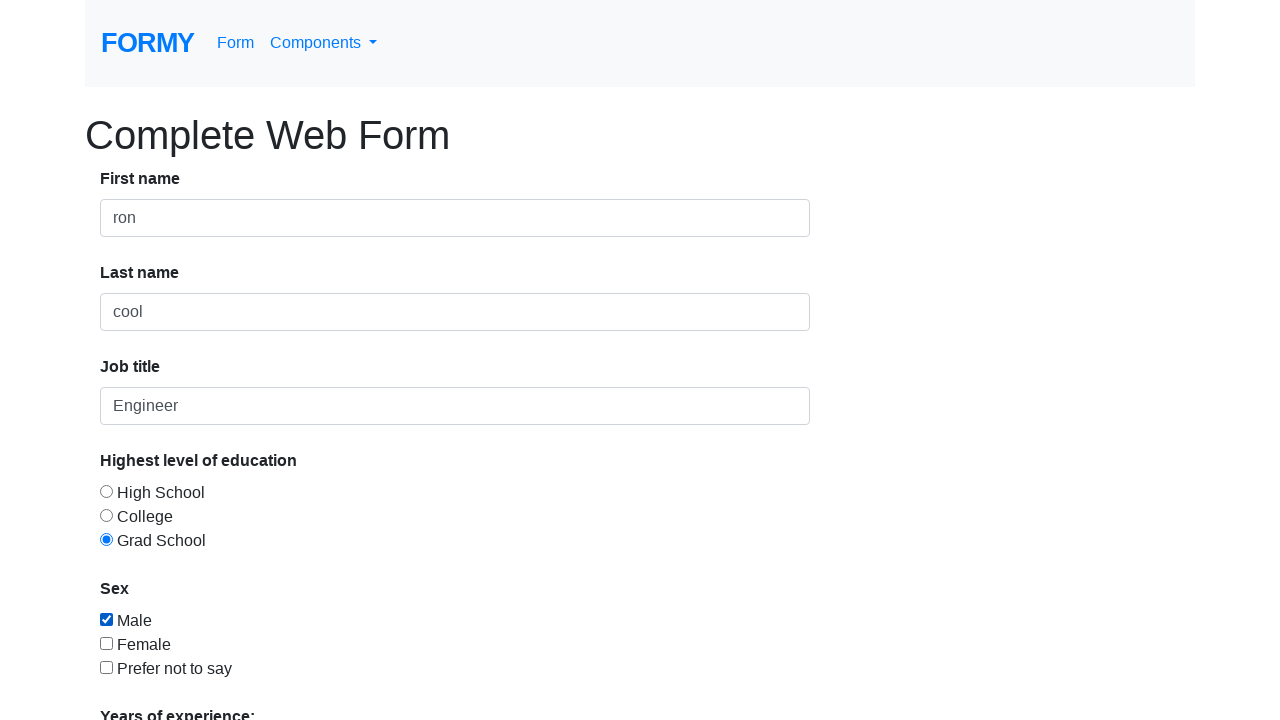

Selected '2' years of experience from dropdown menu on #select-menu
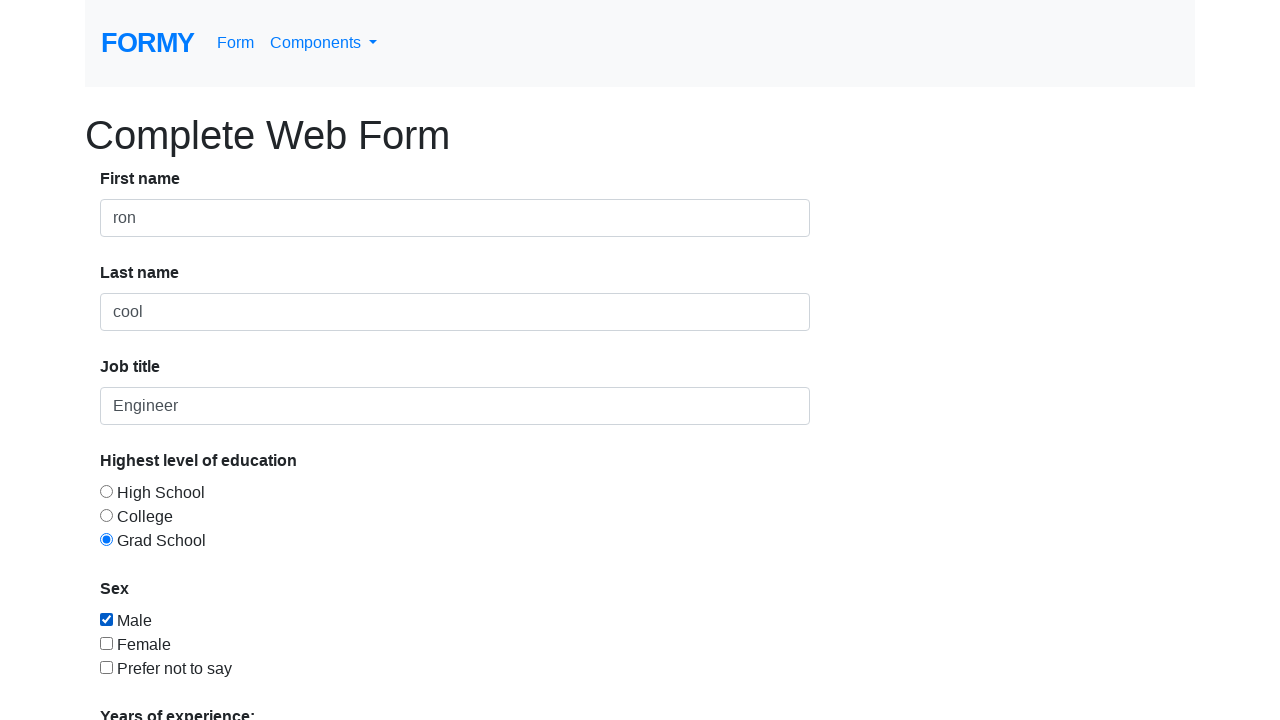

Filled datepicker field with '06/12/2022' on #datepicker
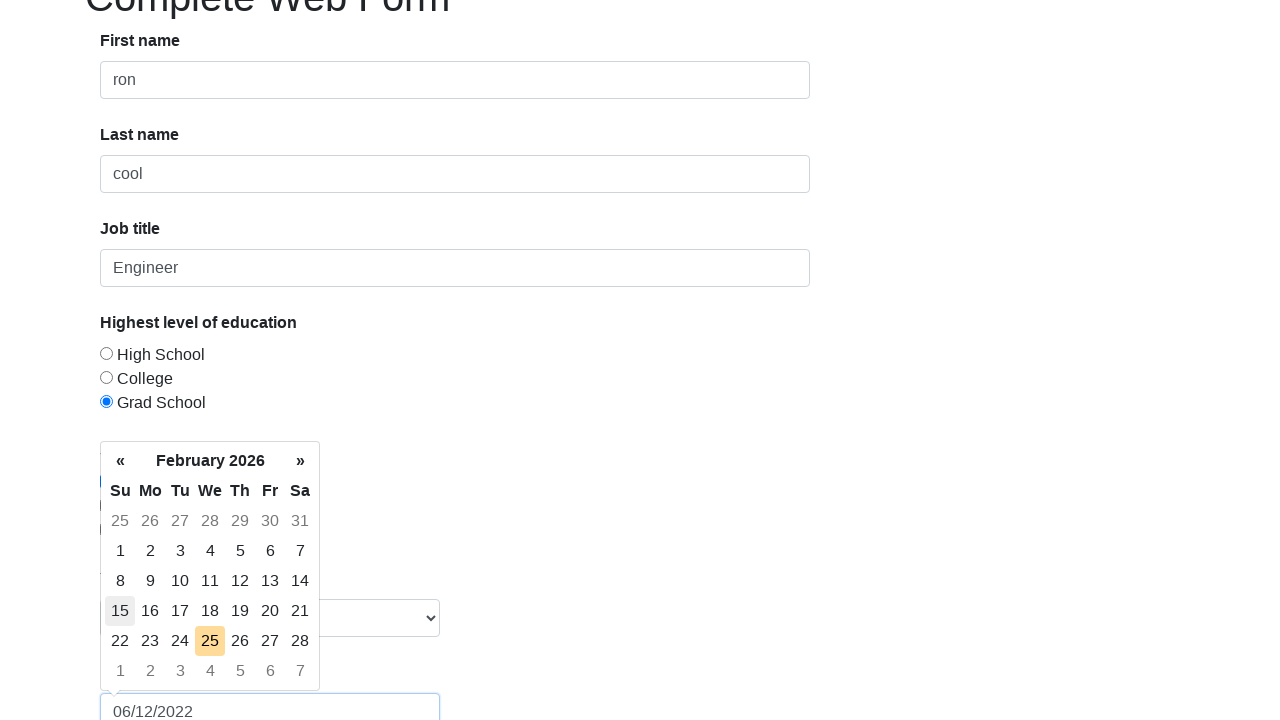

Pressed Enter to confirm date selection on #datepicker
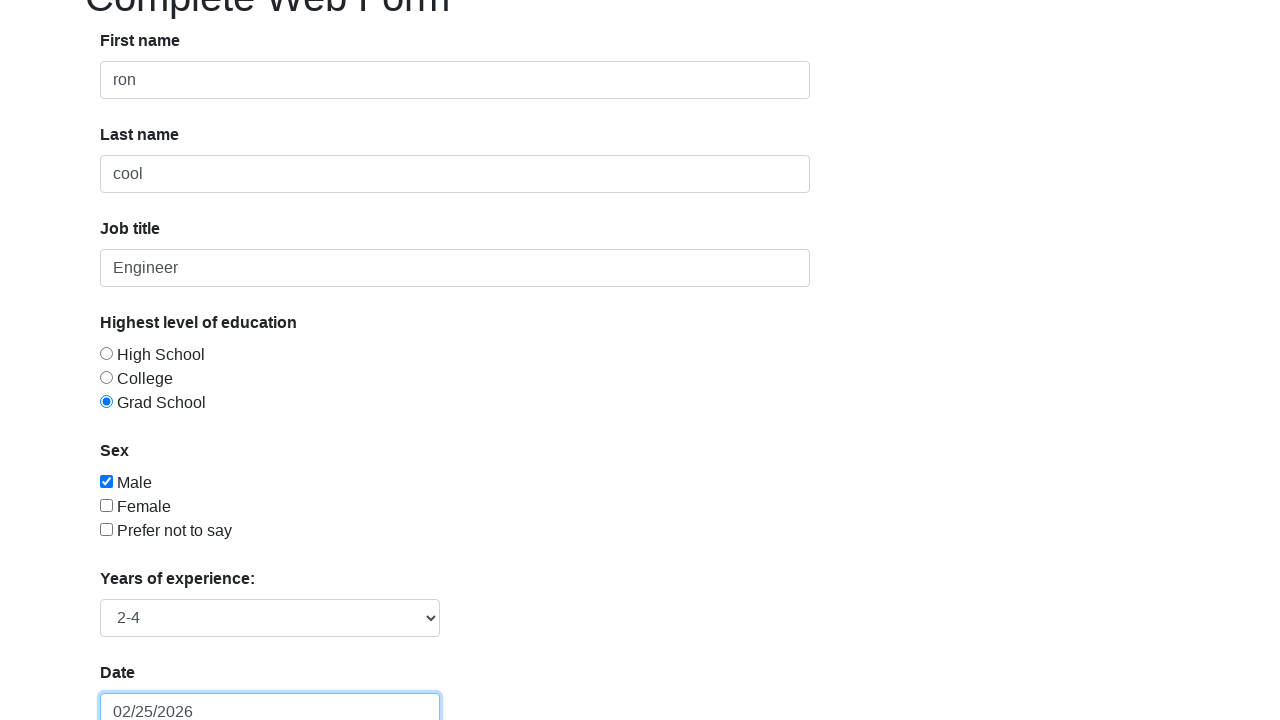

Clicked Submit button to submit the form at (148, 680) on a:text('Submit')
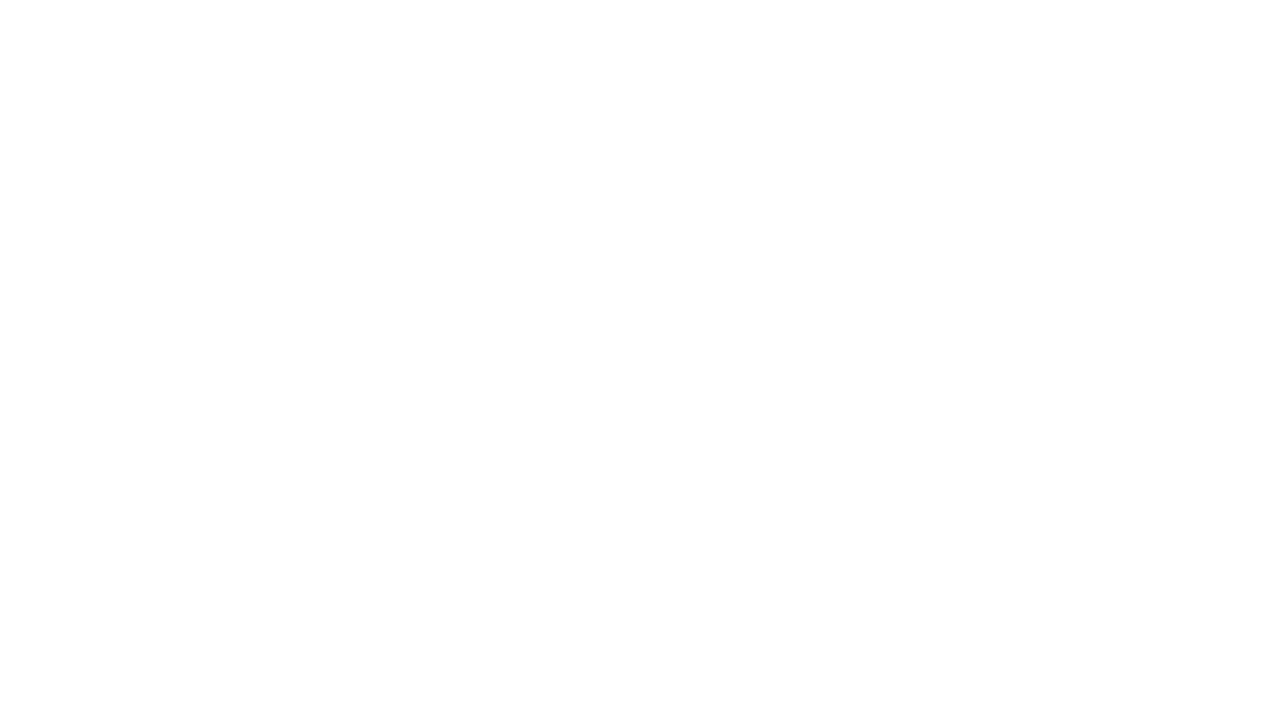

Success alert appeared on the page
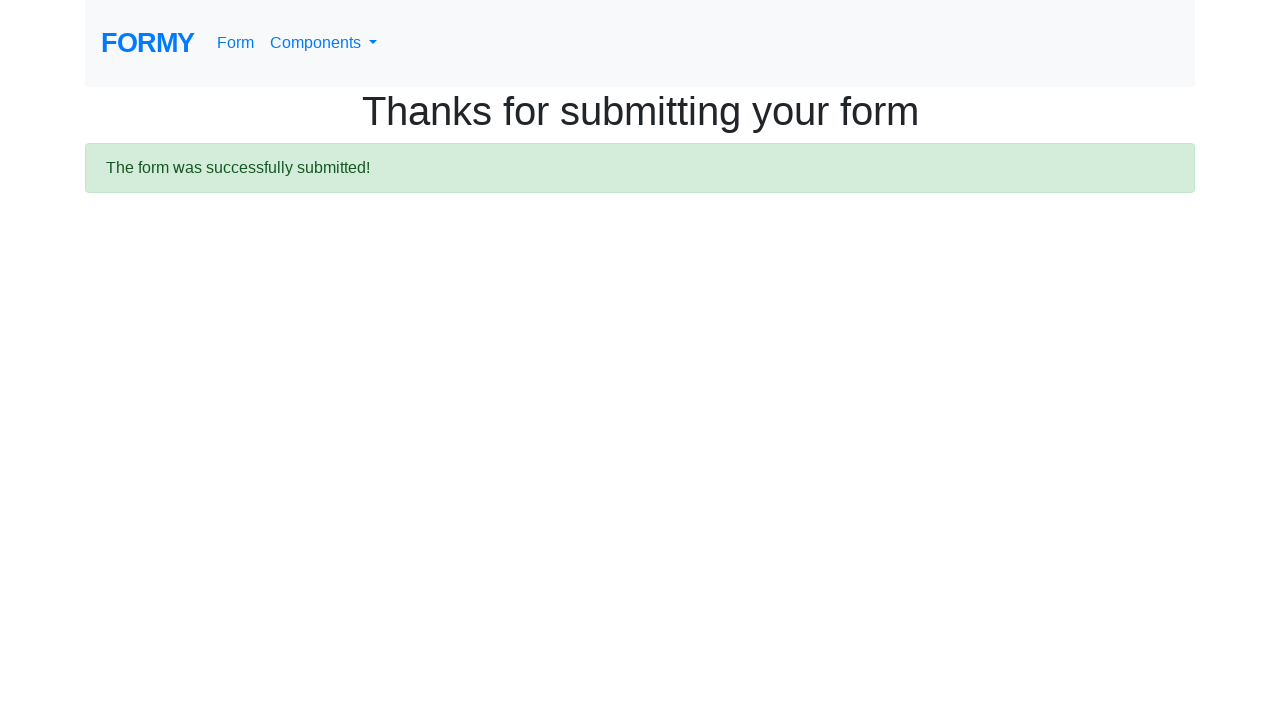

Retrieved alert text: 'The form was successfully submitted!'
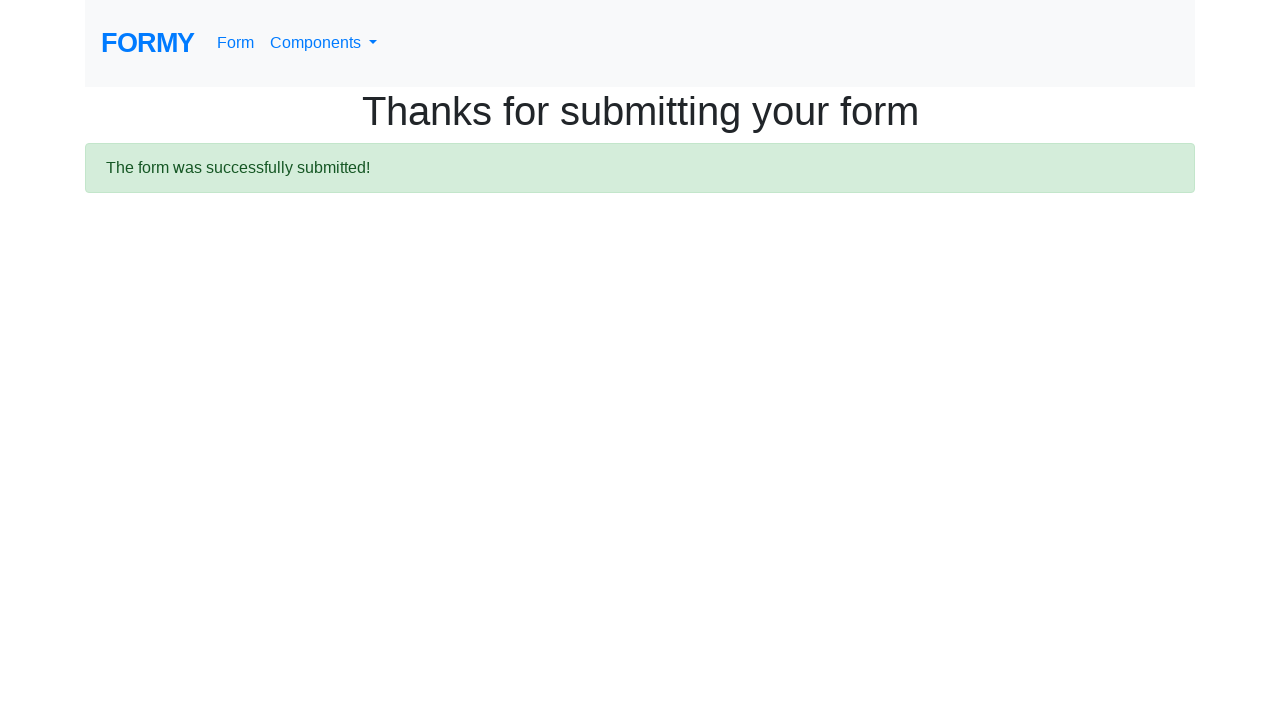

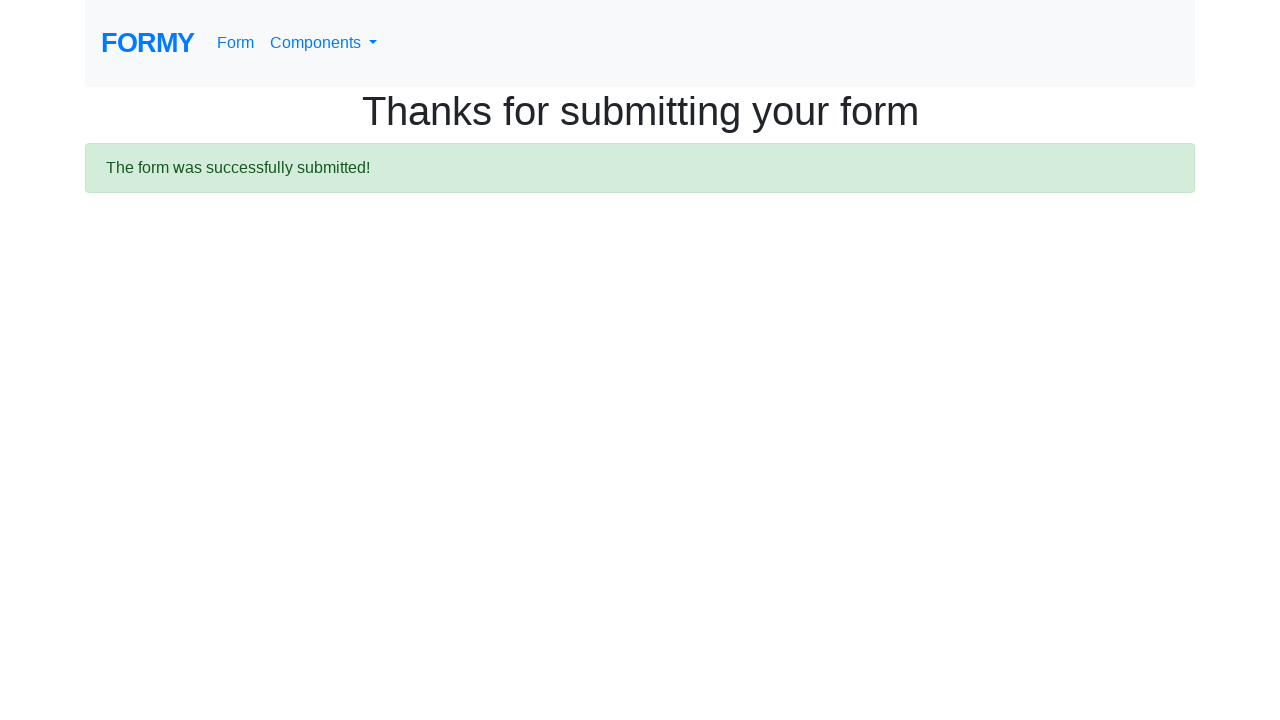